Tests calendar date picker functionality by selecting a specific date (February 15, 2027) through year, month, and day selection

Starting URL: https://rahulshettyacademy.com/seleniumPractise/#/offers

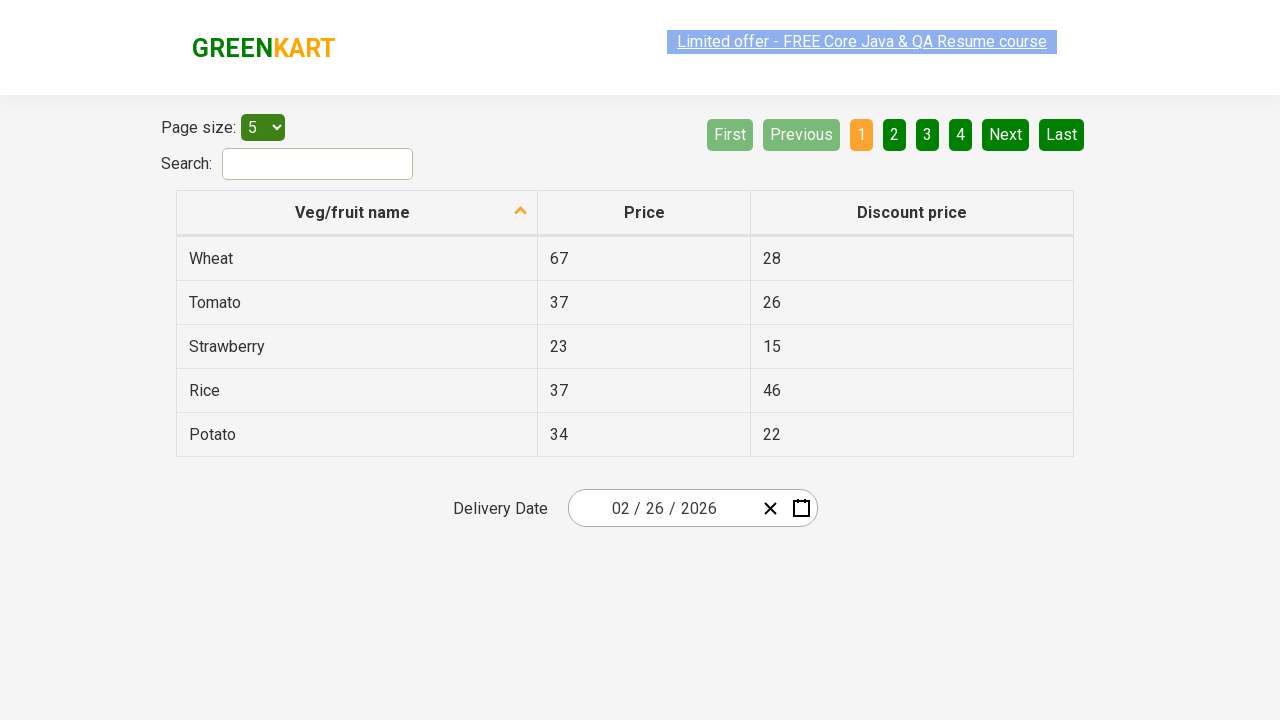

Opened calendar date picker at (662, 508) on .react-date-picker__inputGroup
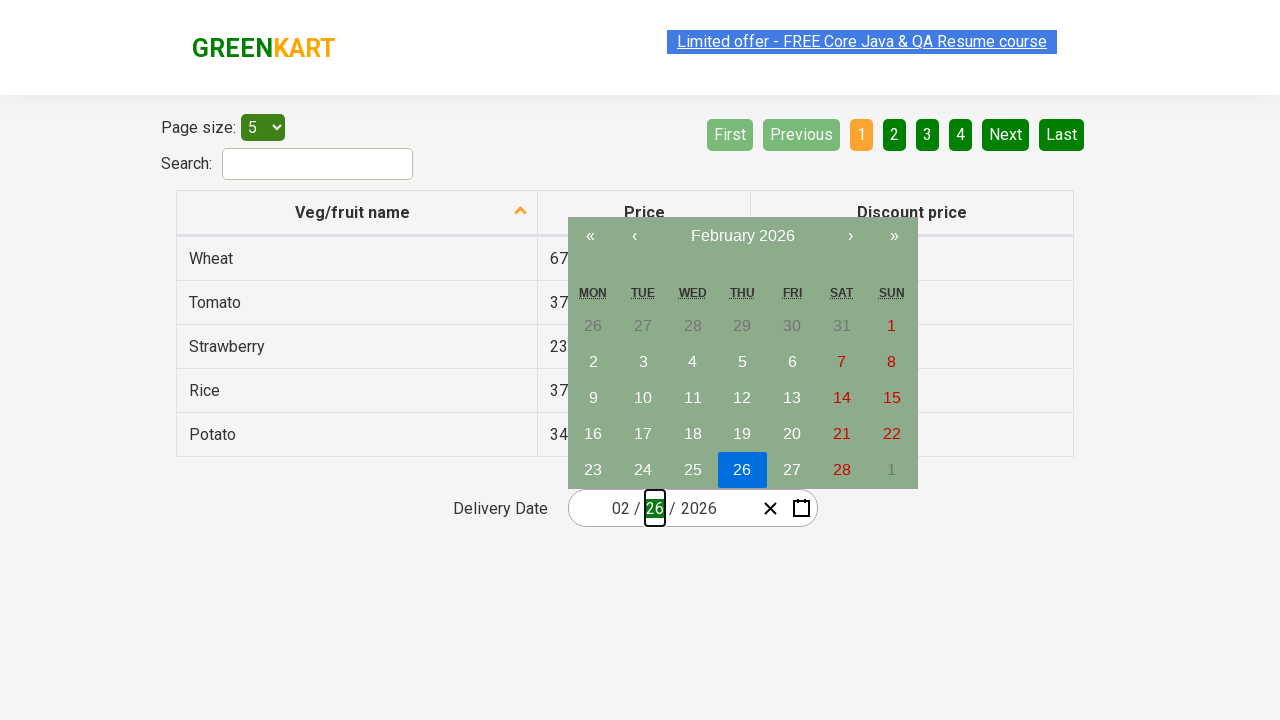

Navigated to year view at (742, 236) on .react-calendar__navigation__label__labelText
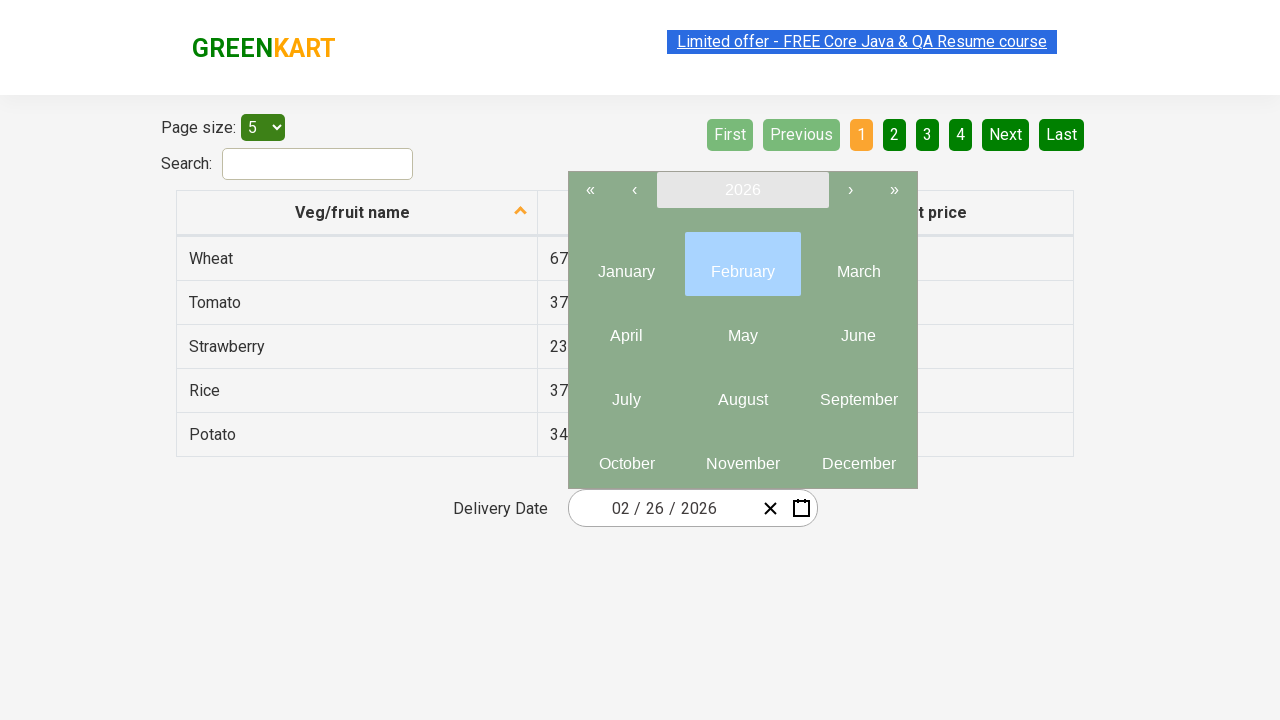

Navigated to decade view at (742, 190) on .react-calendar__navigation__label__labelText
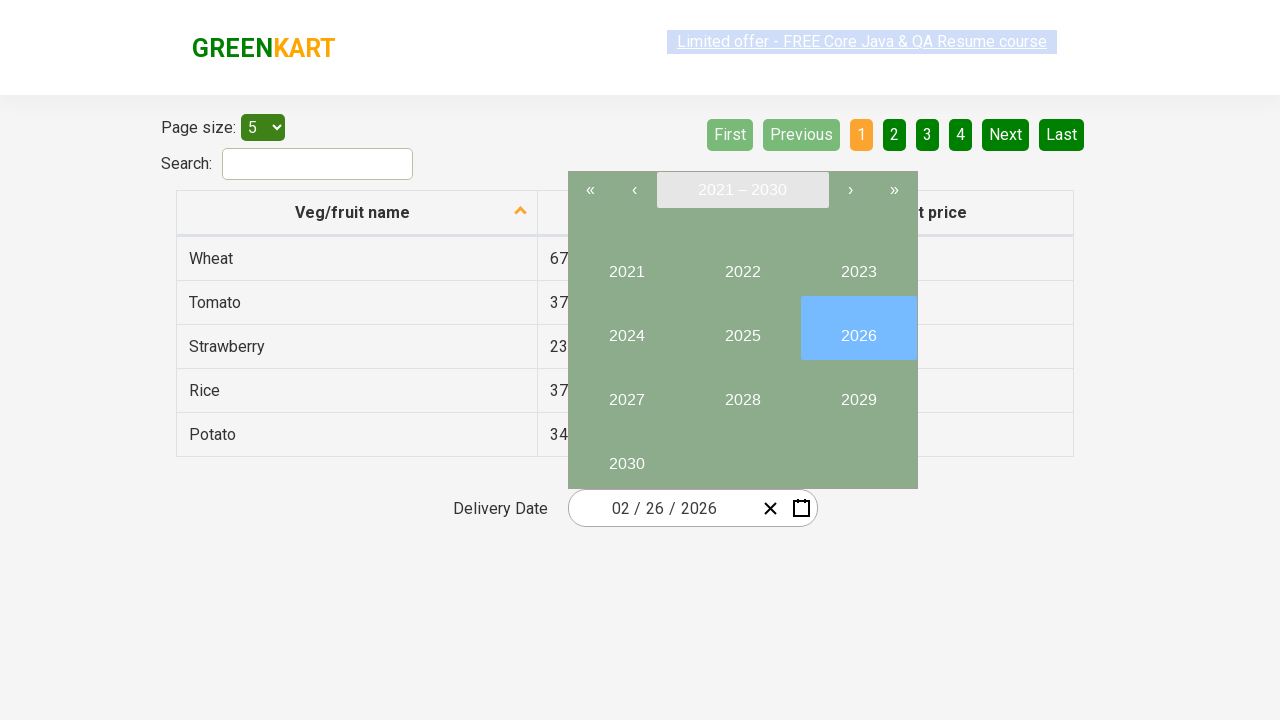

Selected year 2027 at (626, 392) on button:text('2027')
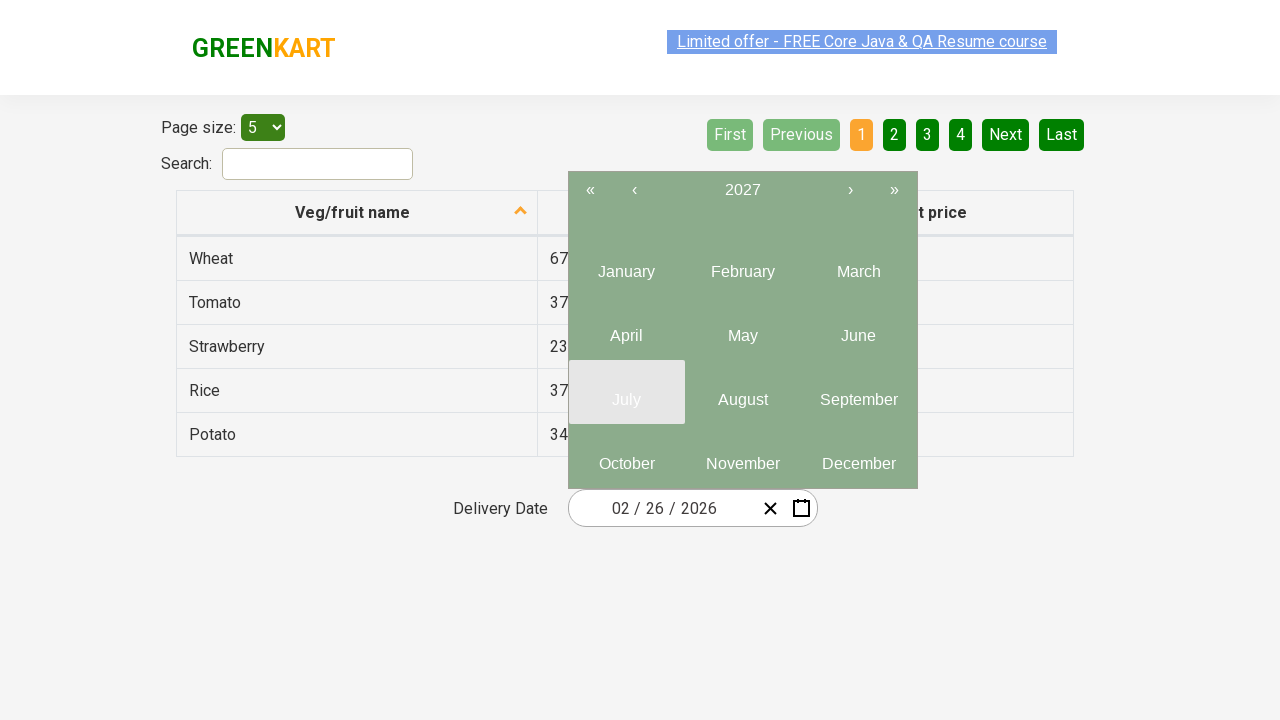

Selected February month at (742, 264) on .react-calendar__year-view__months__month >> nth=1
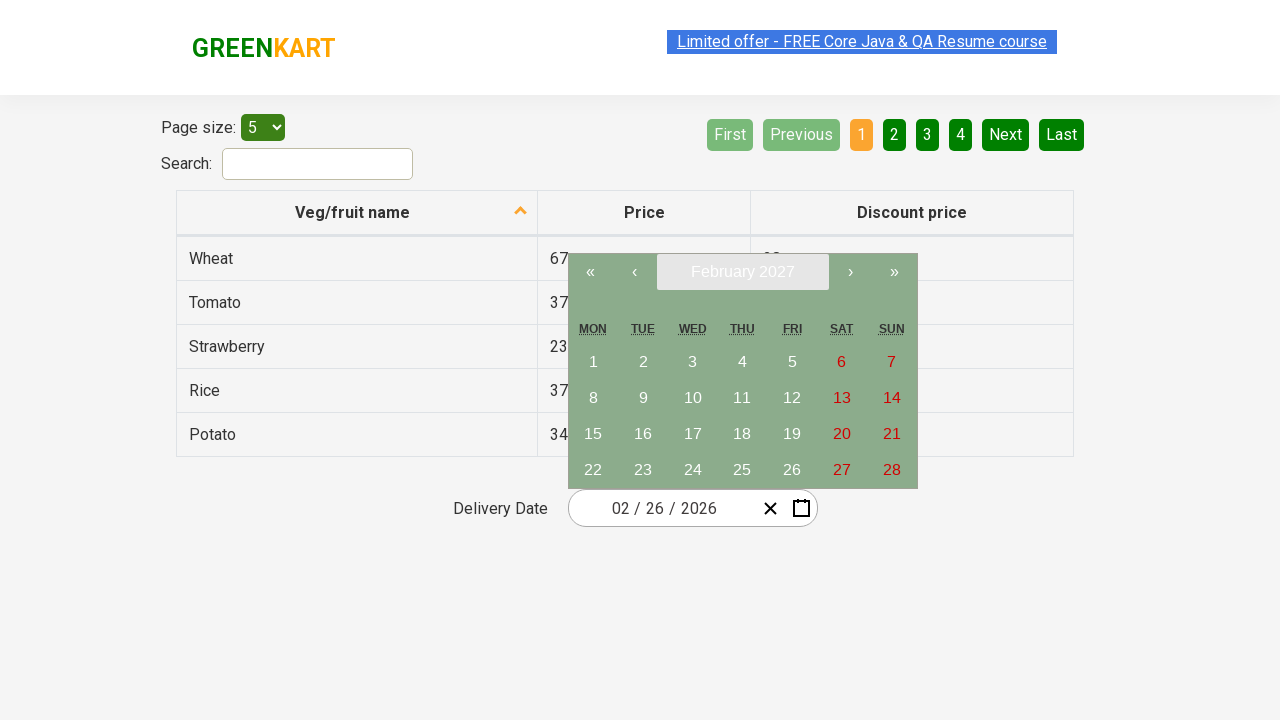

Selected day 15 at (593, 434) on abbr:text('15')
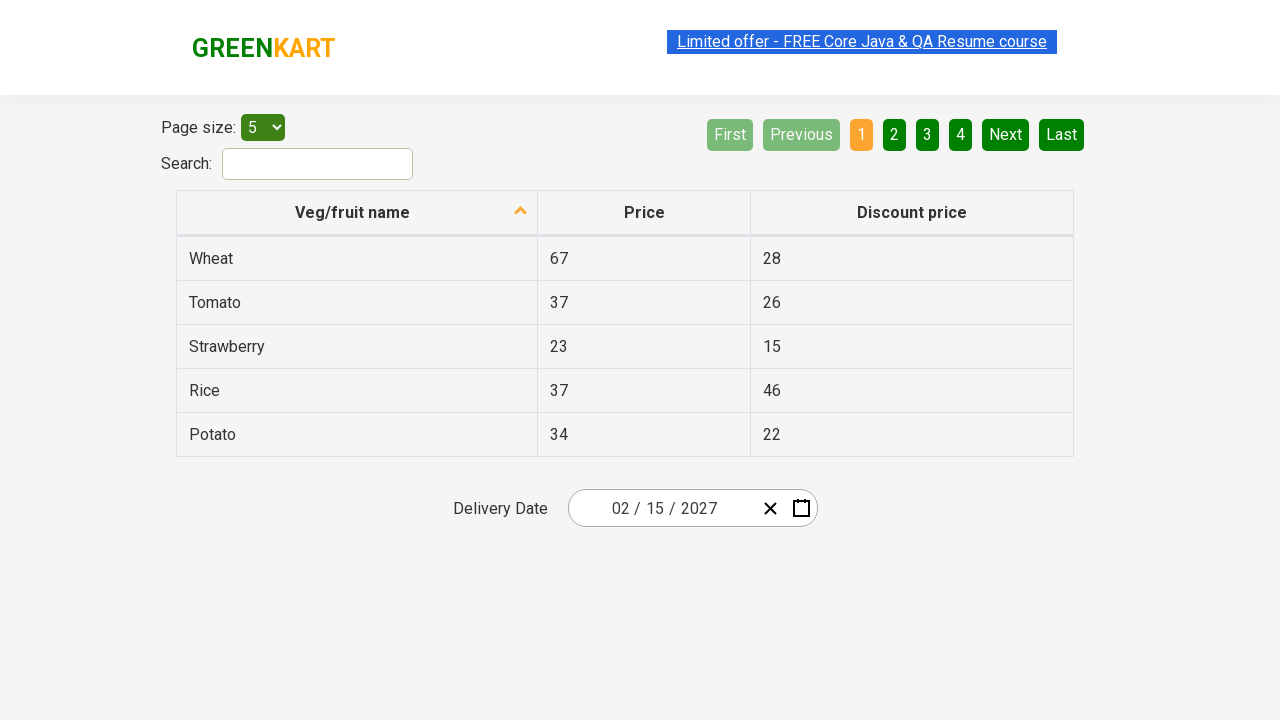

Located month input field
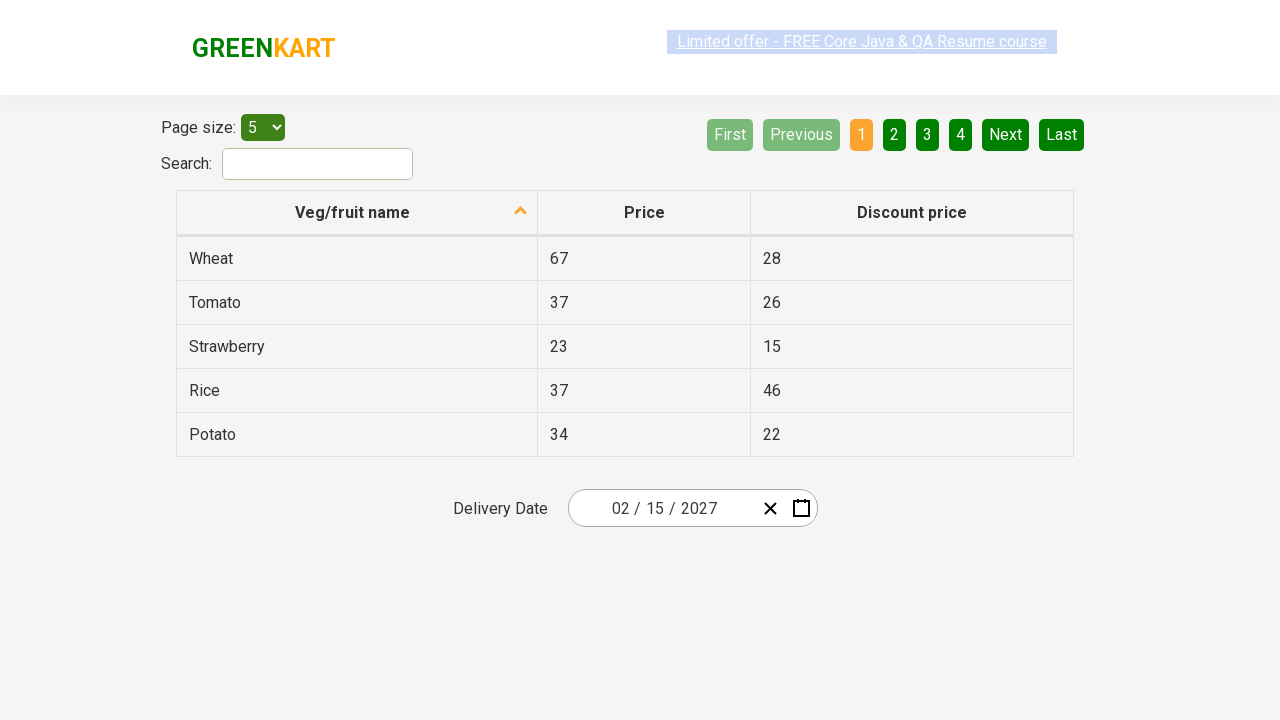

Located day input field
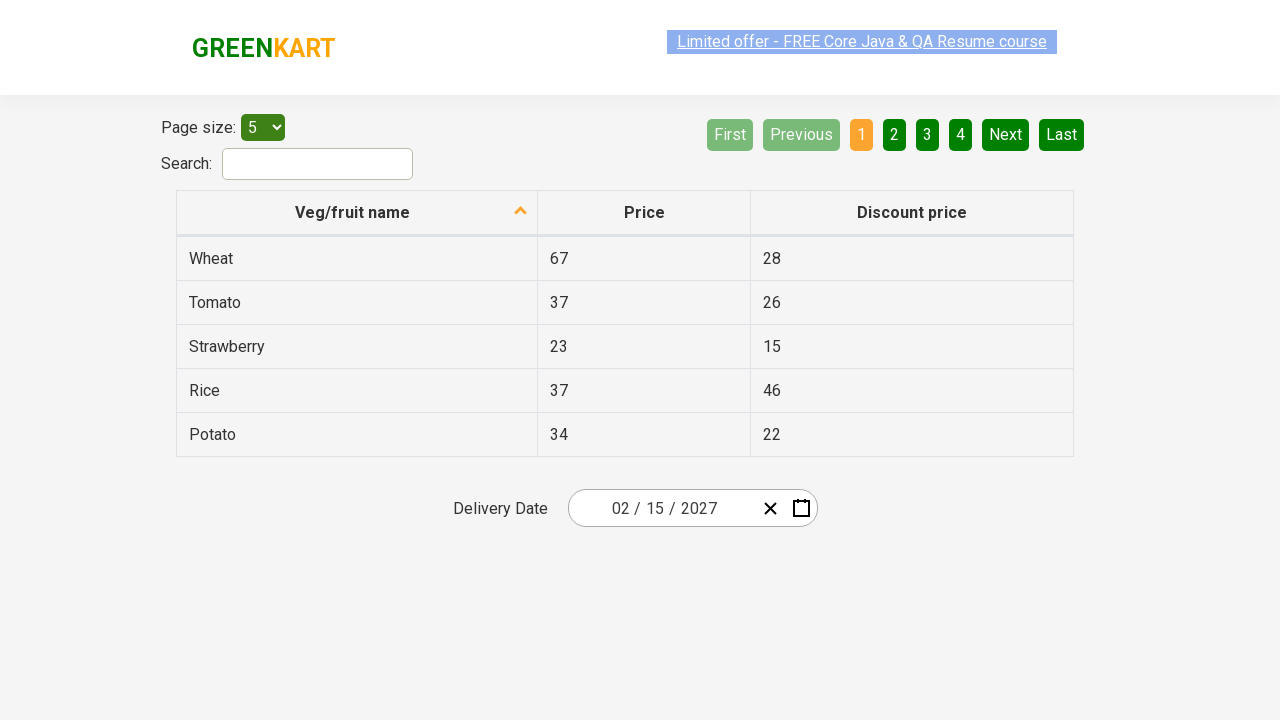

Located year input field
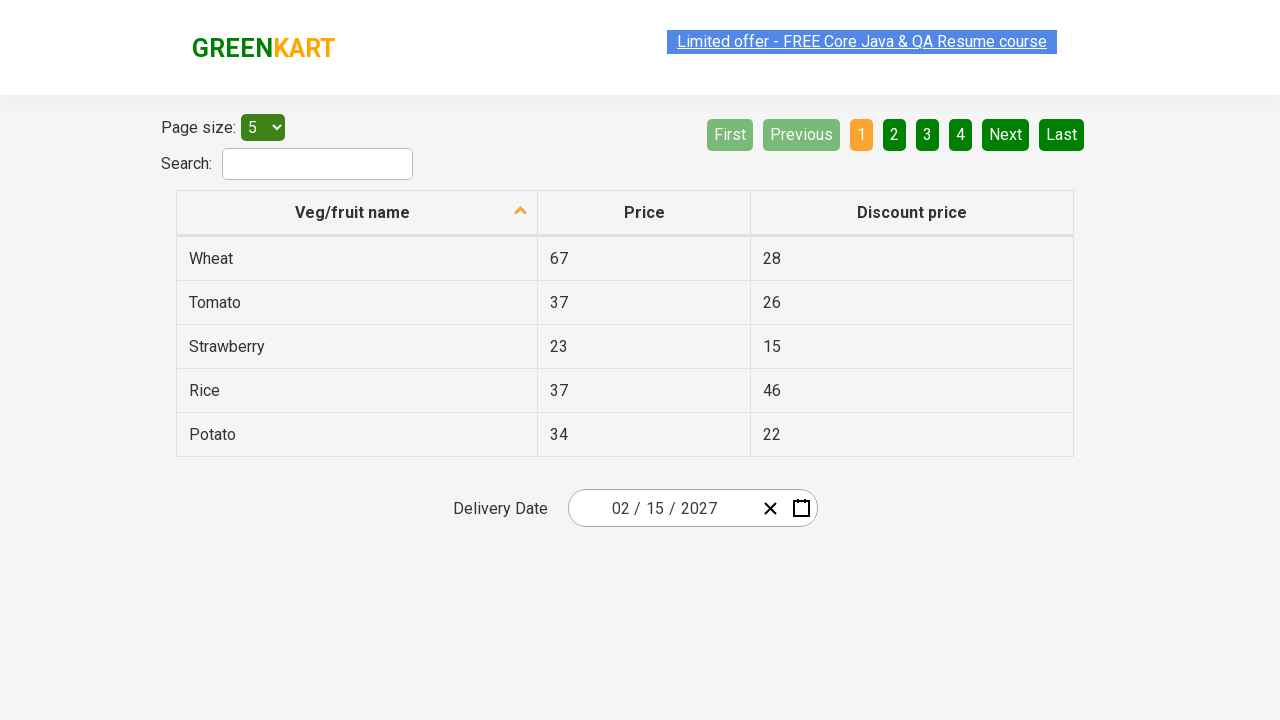

Verified month value is 2 (February)
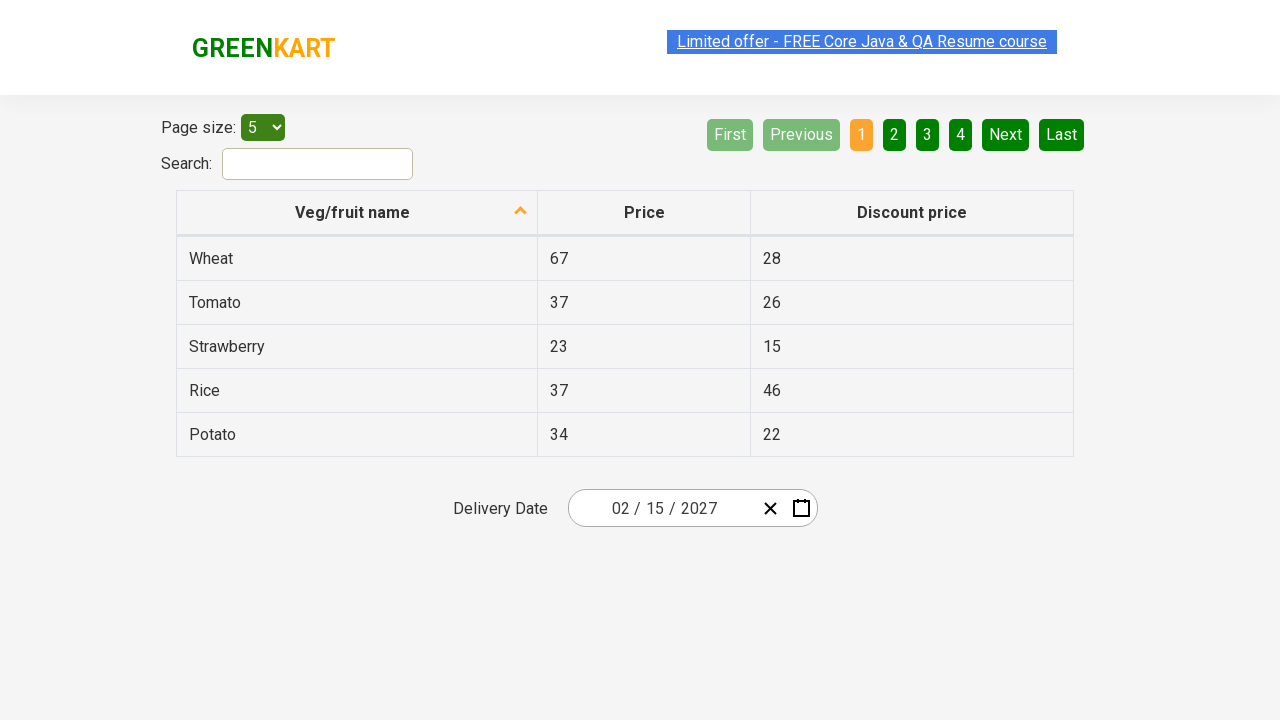

Verified day value is 15
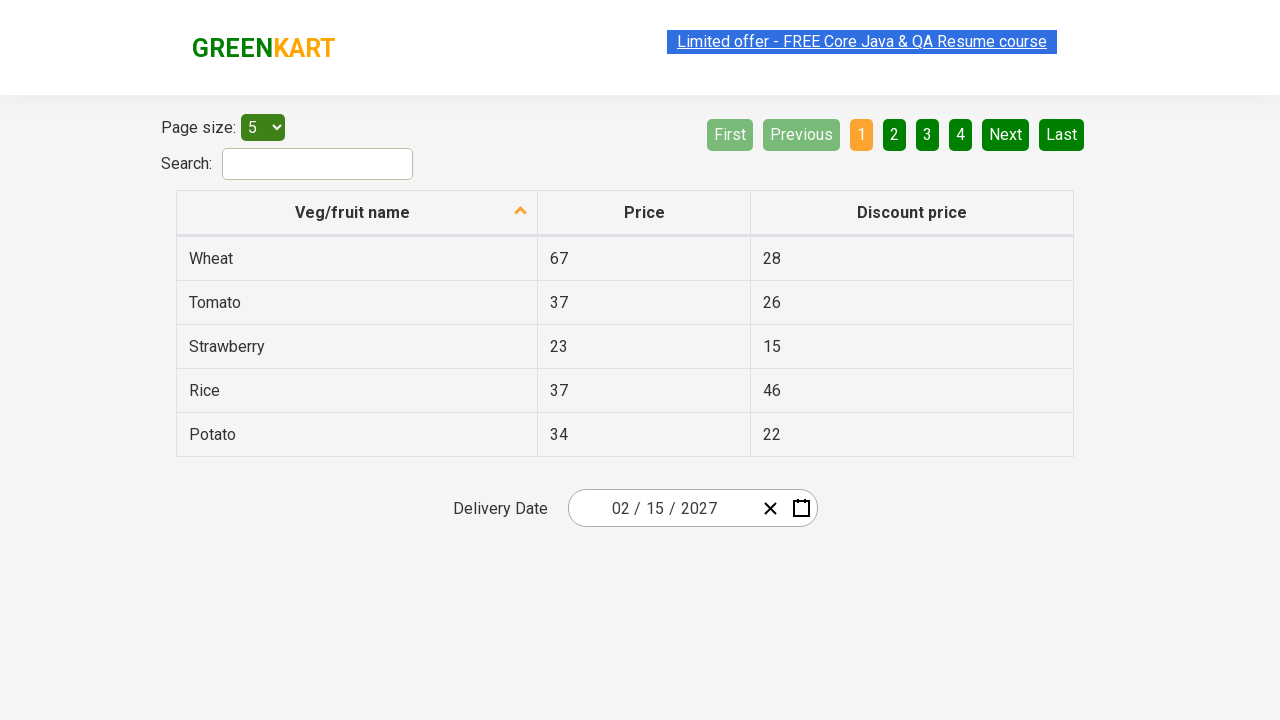

Verified year value is 2027
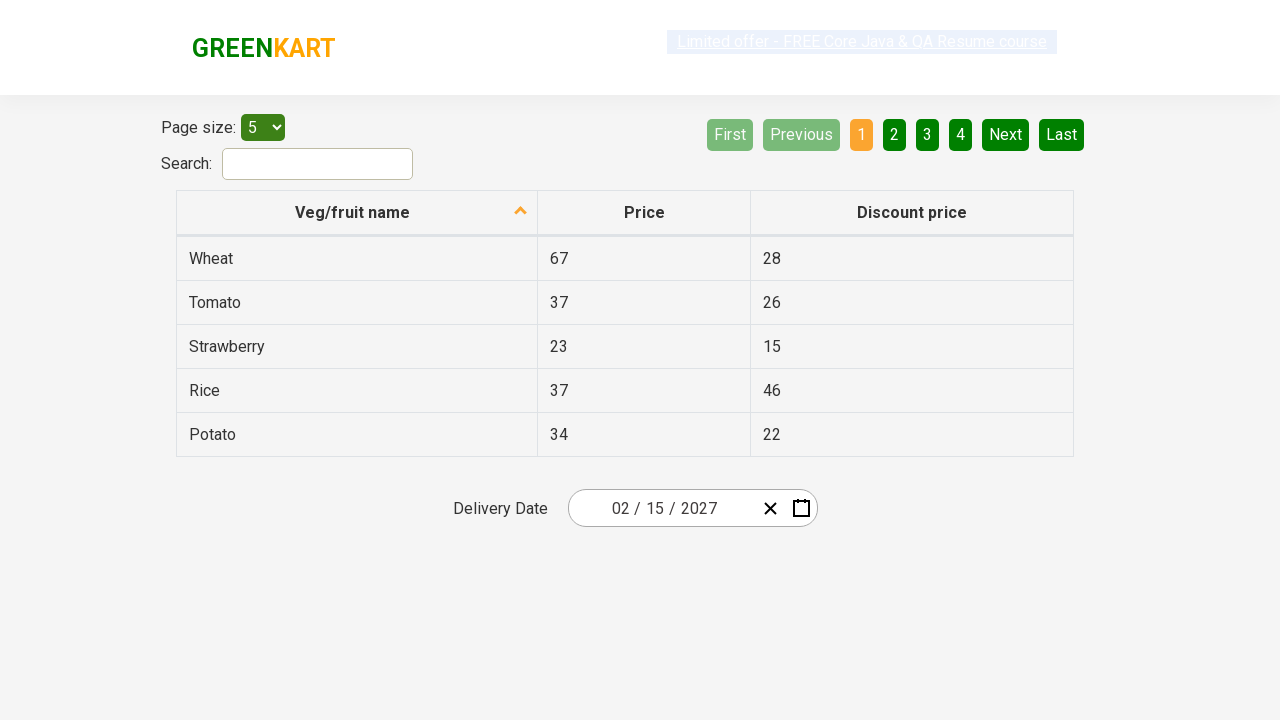

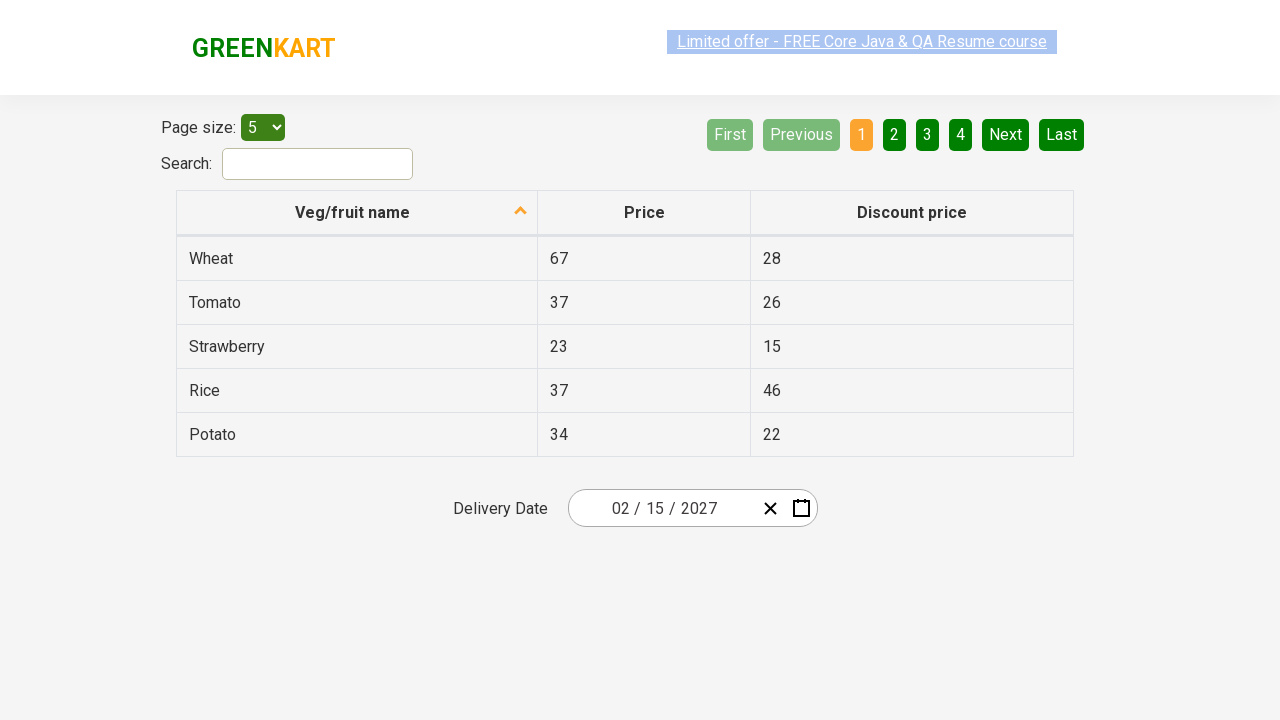